Tests navigation to the News section on Python.org by clicking the news element

Starting URL: https://www.python.org

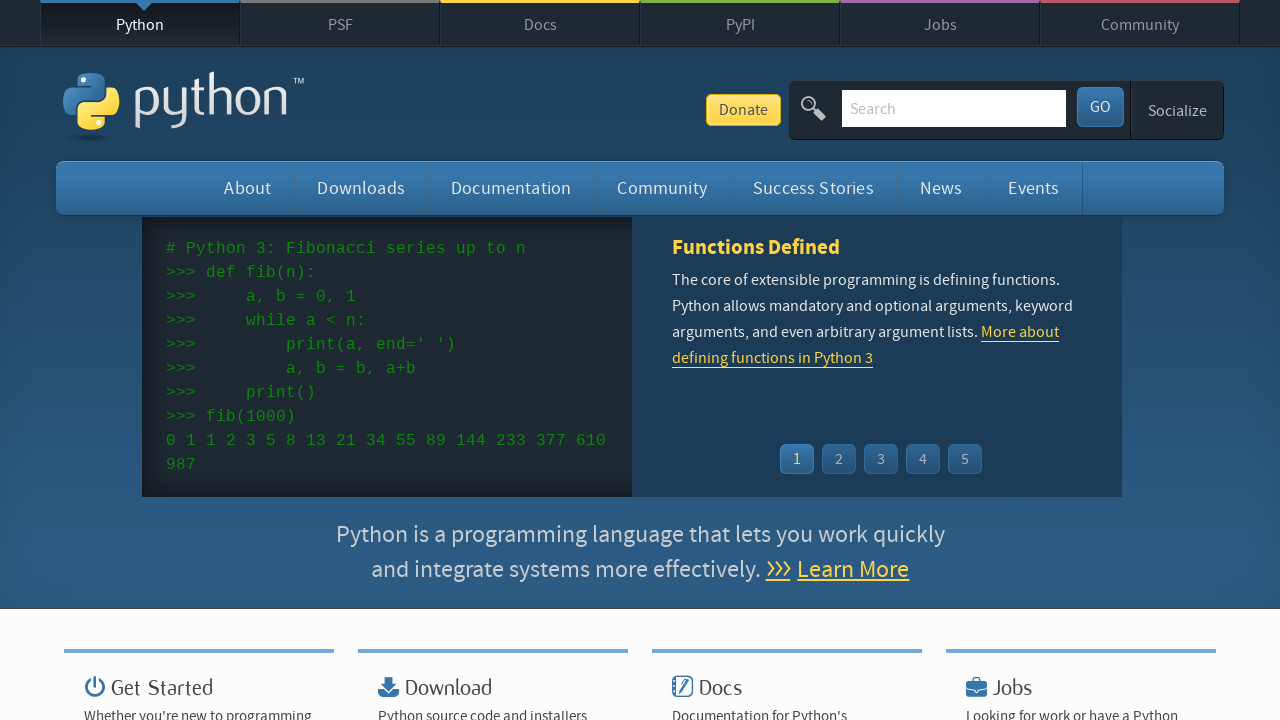

Navigated to Python.org homepage
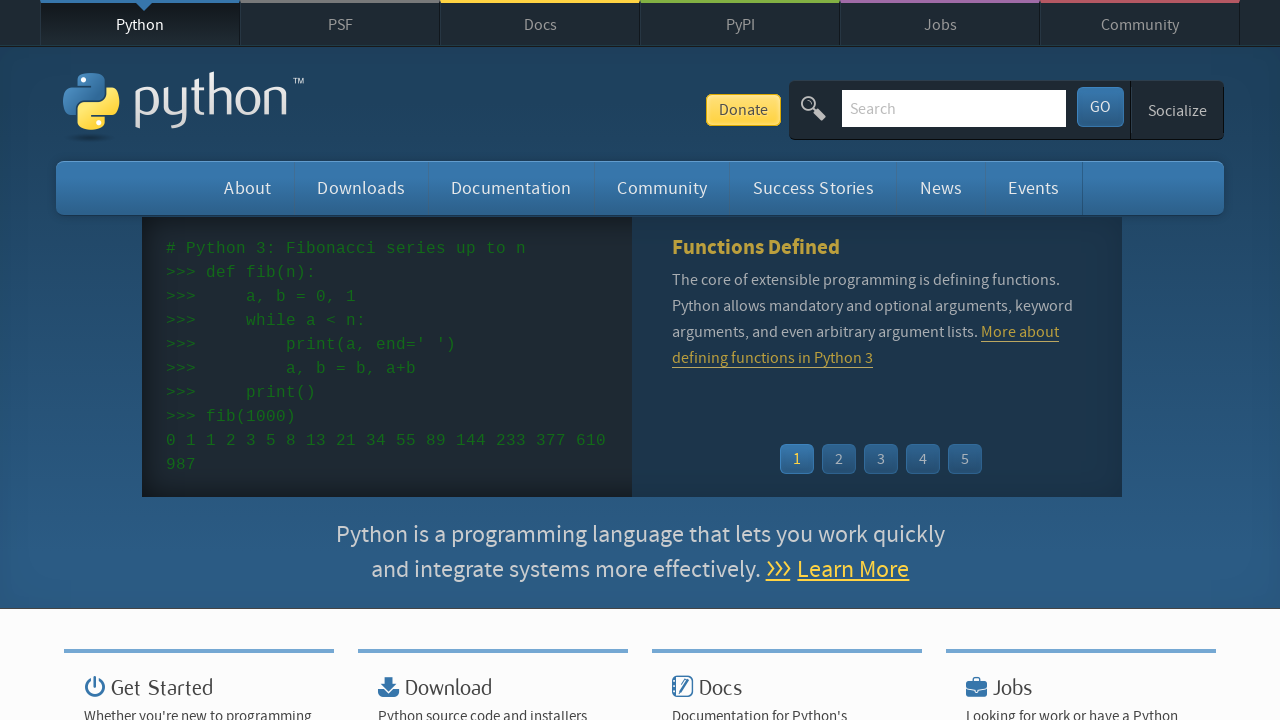

Clicked on the News section element at (941, 188) on #news
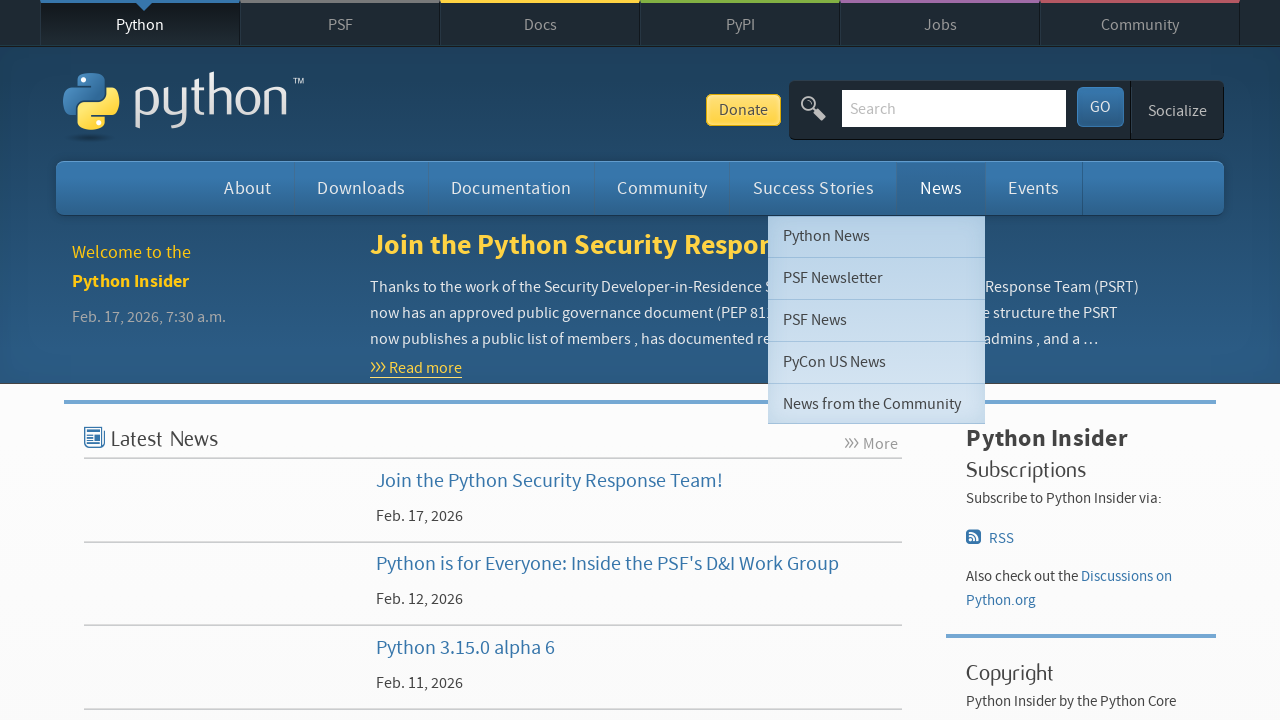

News page loaded successfully
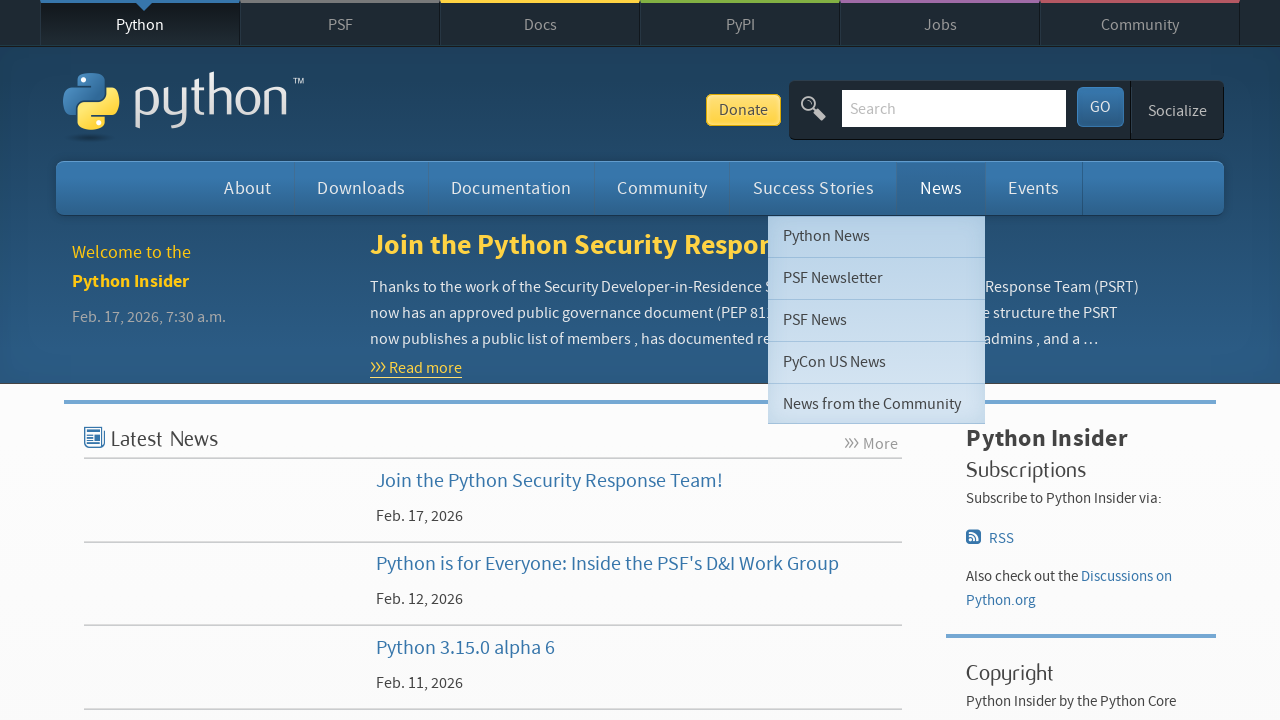

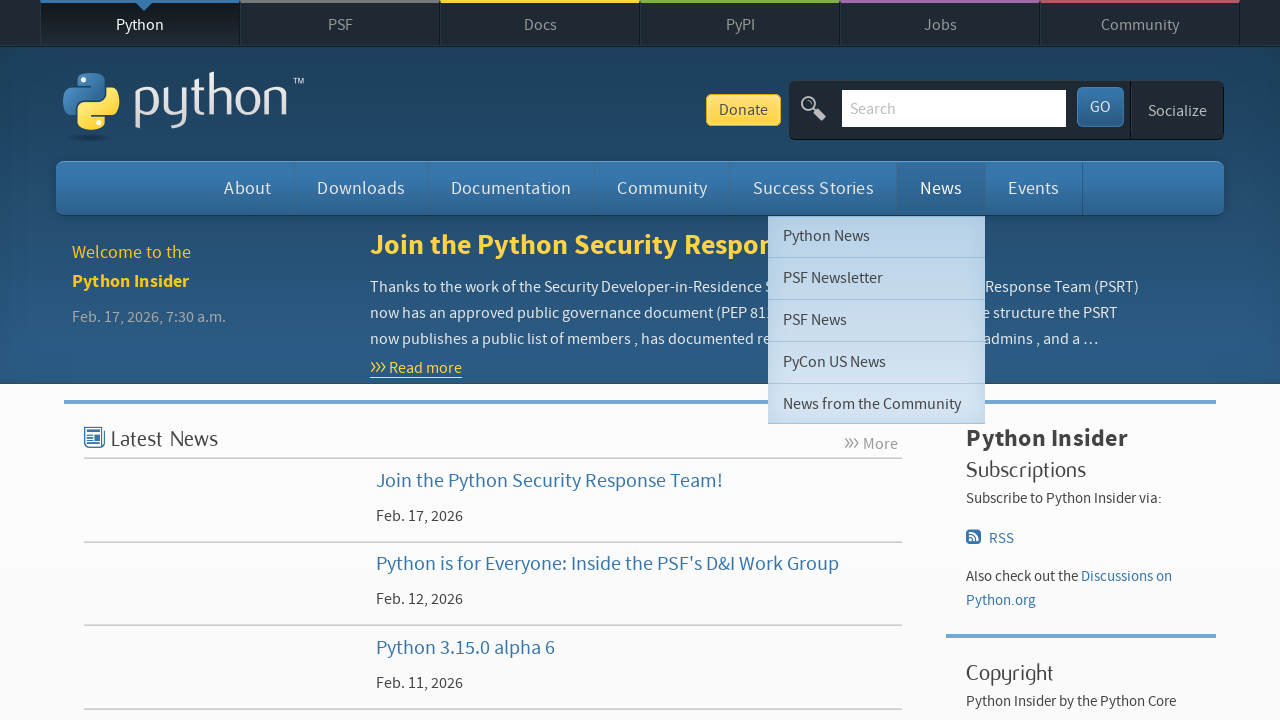